Tests file upload functionality by selecting and uploading an image file to the upload form

Starting URL: https://syntaxprojects.com/upload-image.php

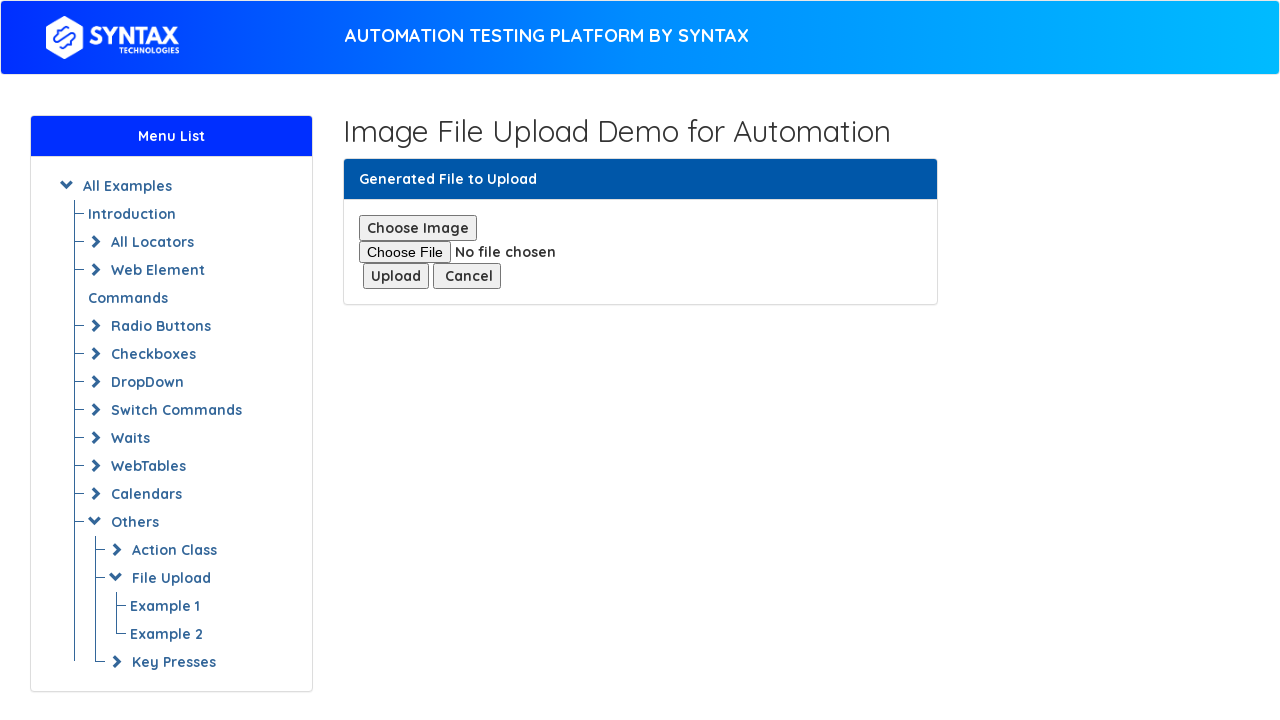

Created temporary test image file (1x1 pixel PNG)
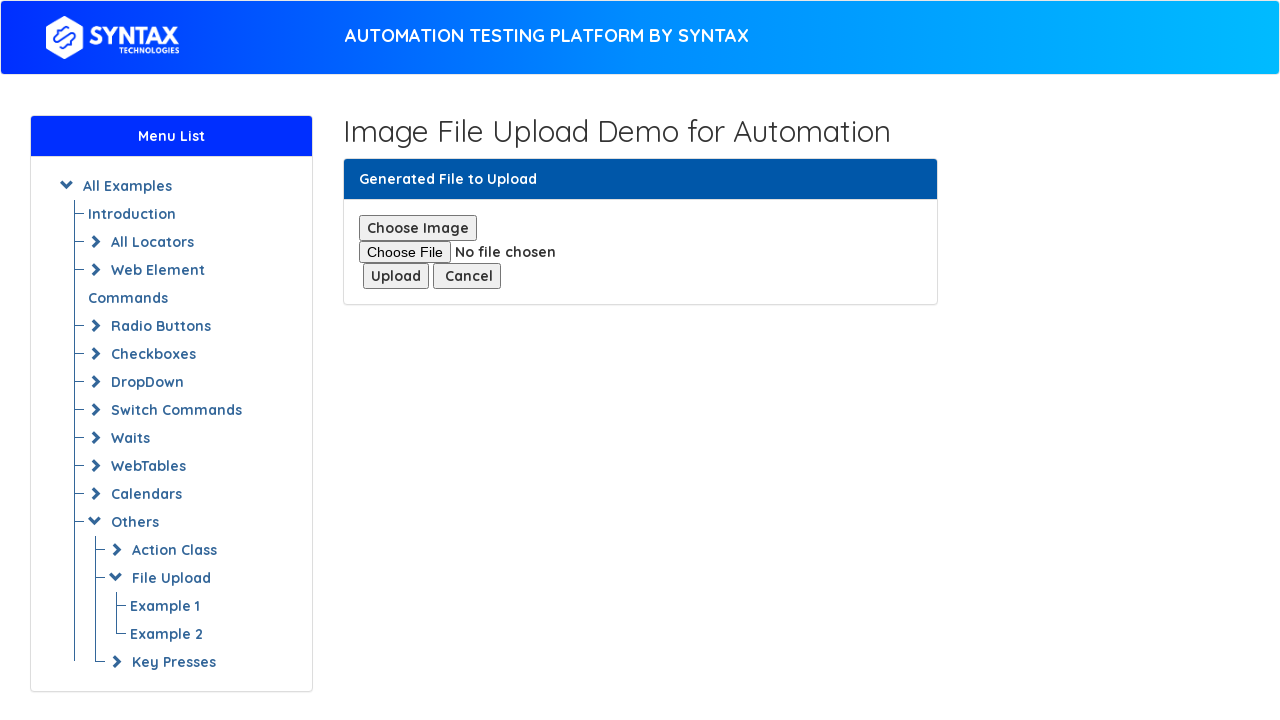

Selected and uploaded test image file to the upload form
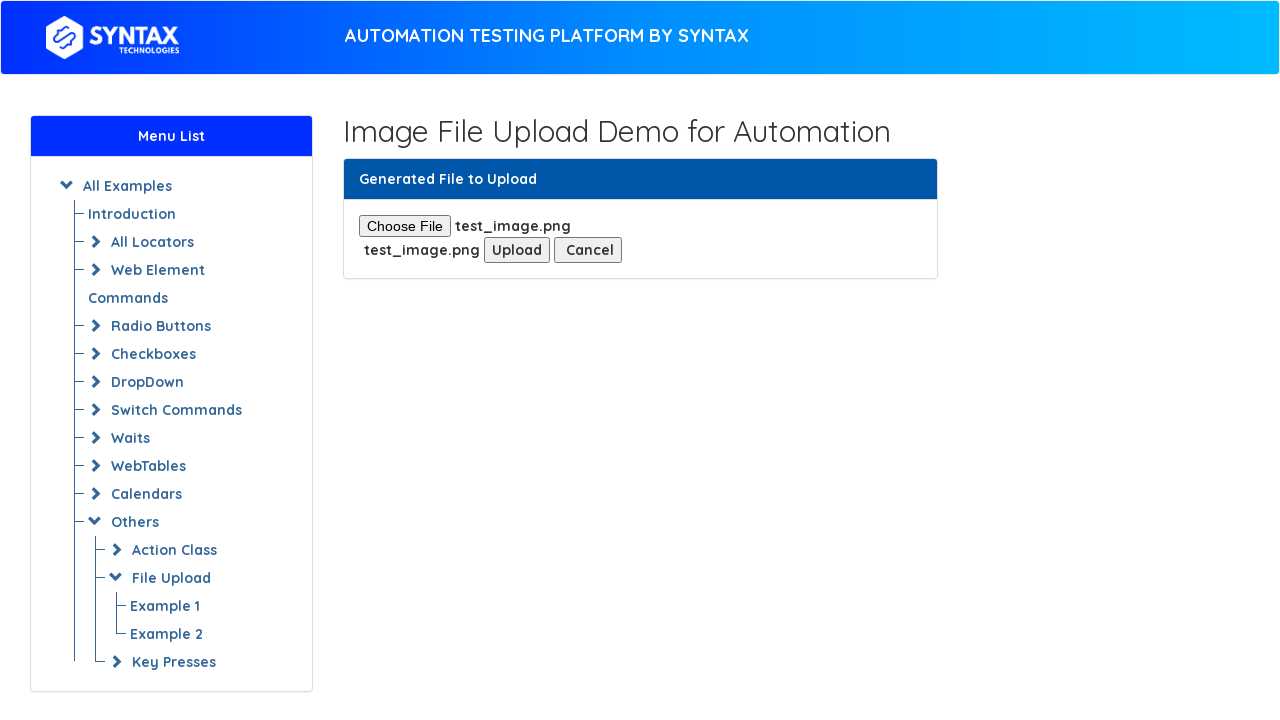

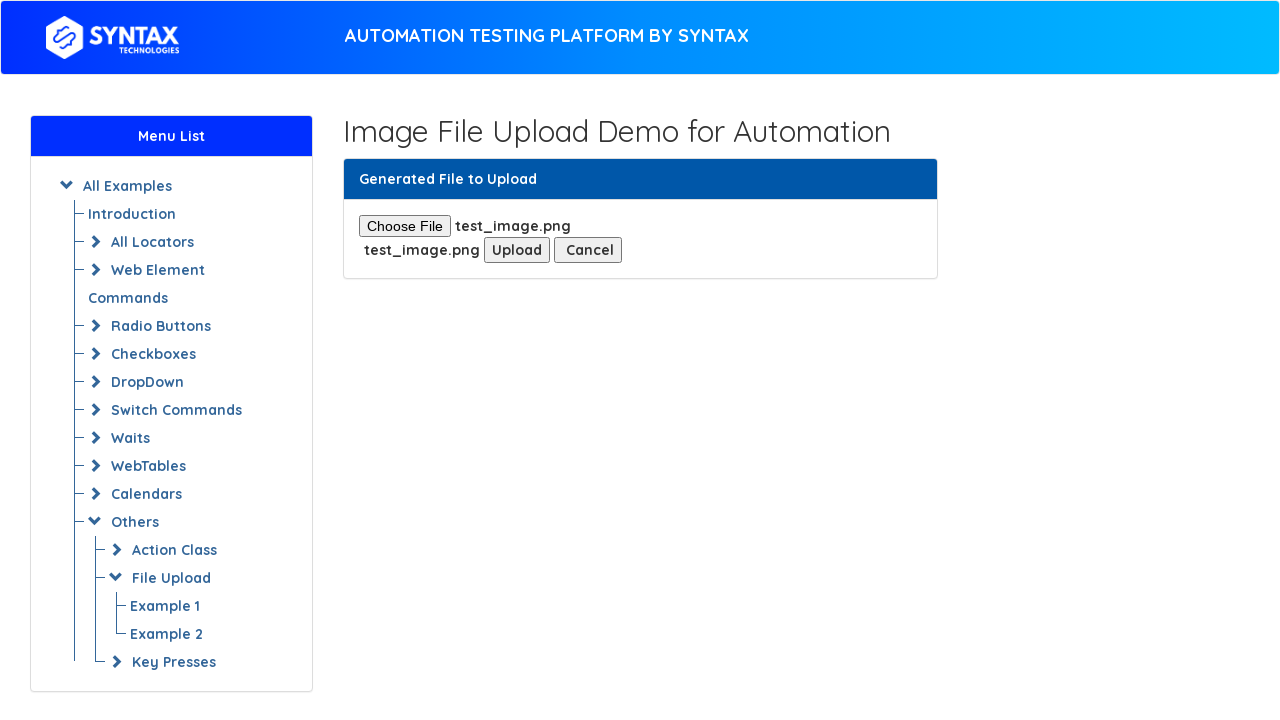